Tests checkbox interaction by navigating to checkboxes page and clicking on checkbox elements

Starting URL: https://the-internet.herokuapp.com/

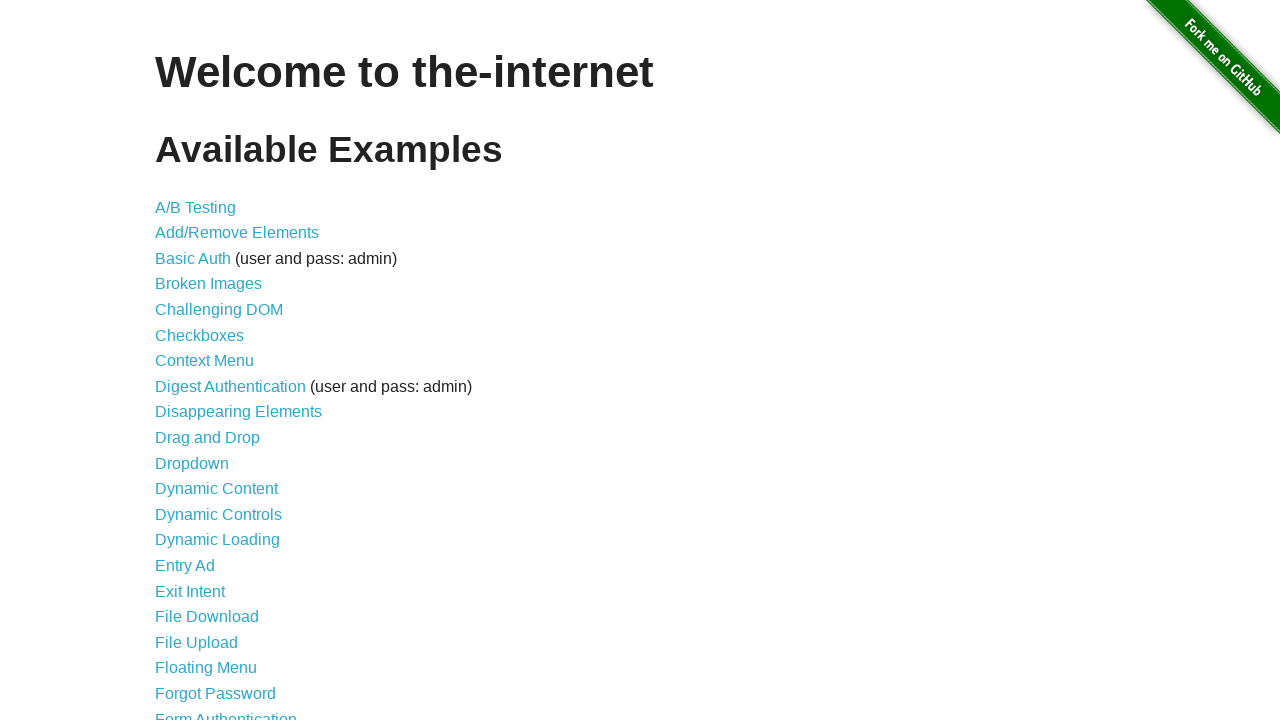

Clicked on Checkboxes link at (200, 335) on text=Checkboxes
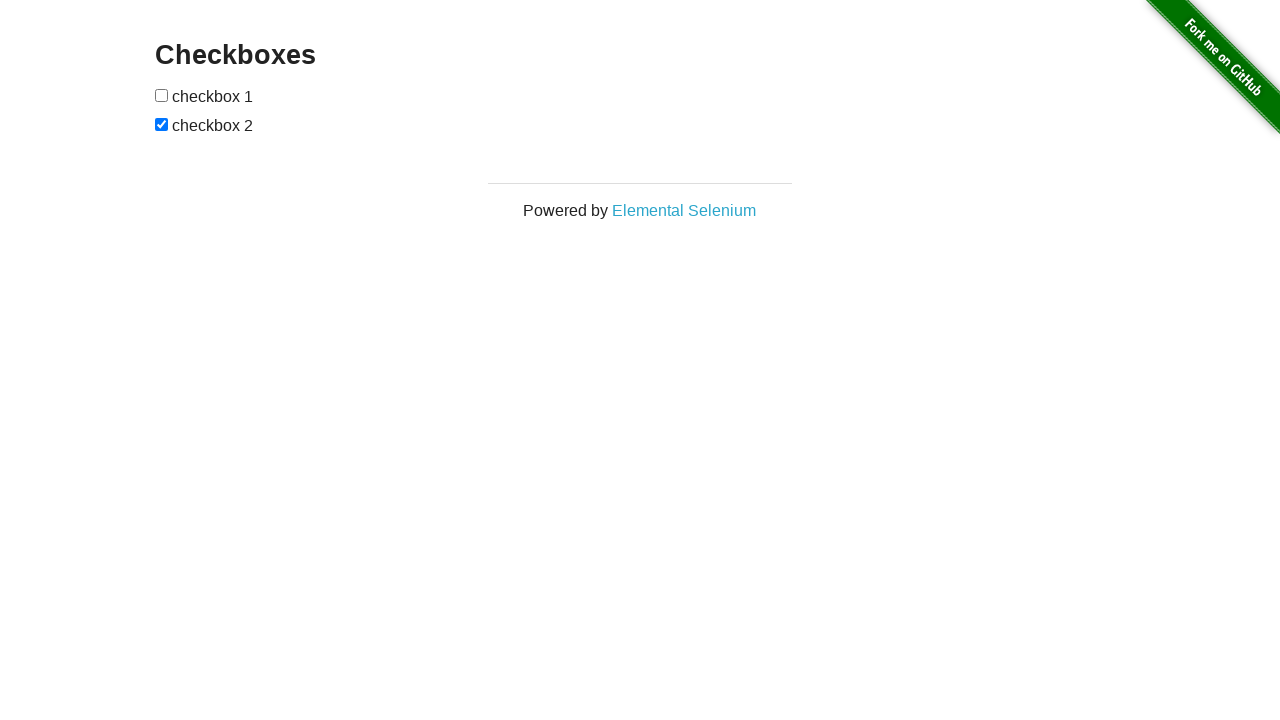

Checkboxes page loaded and element #checkboxes found
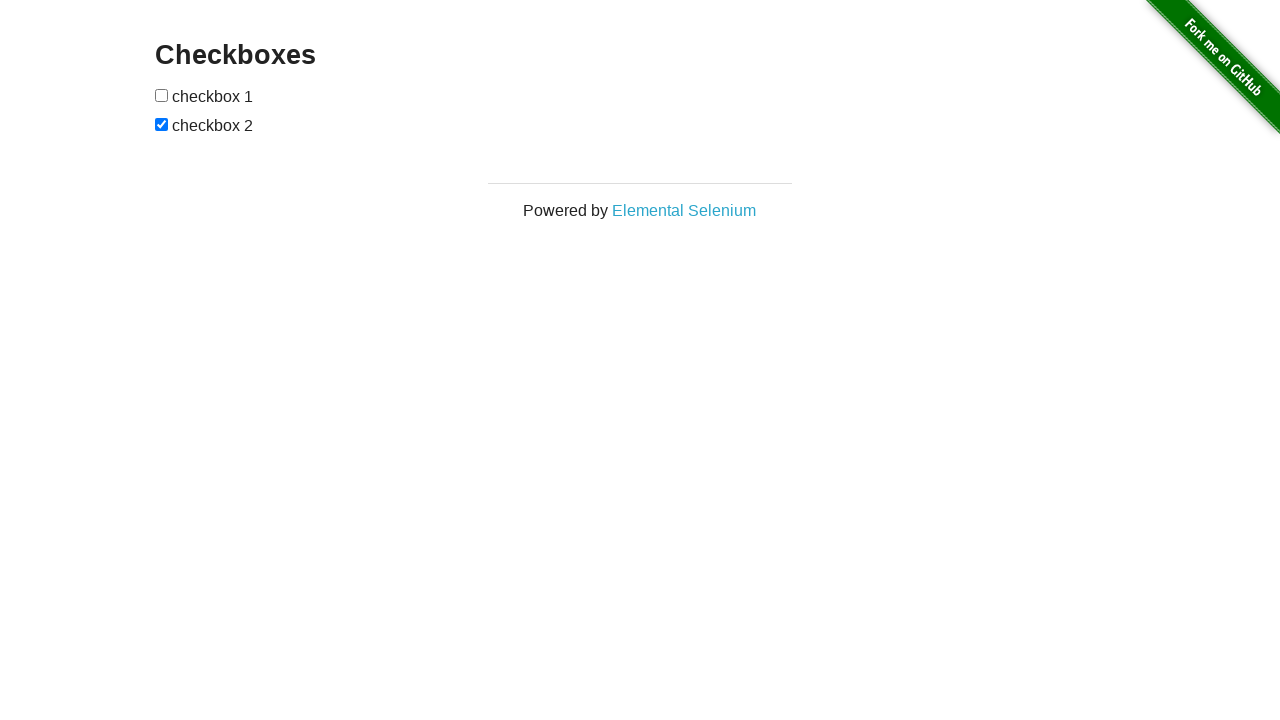

Clicked on the second checkbox element at (162, 124) on xpath=//*[@id='checkboxes']/input[2]
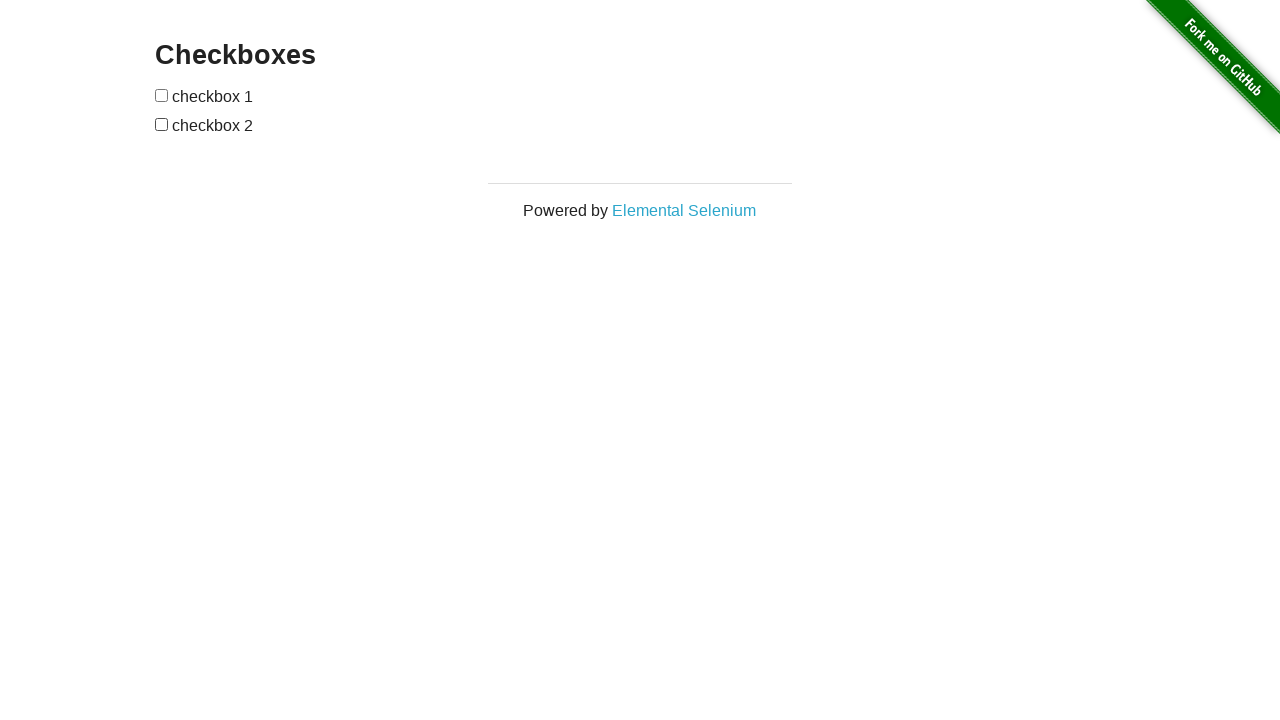

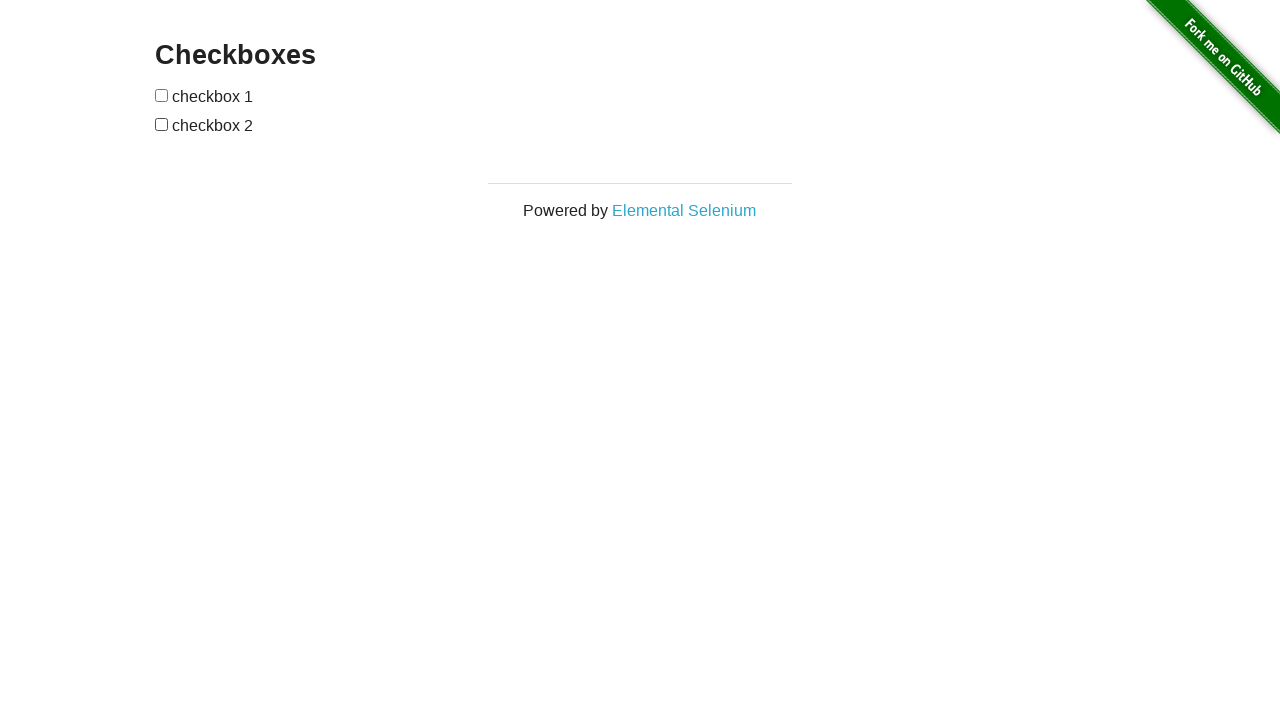